Tests drag and drop functionality by dragging an image to a drop area

Starting URL: https://demo.automationtesting.in/Dynamic.html

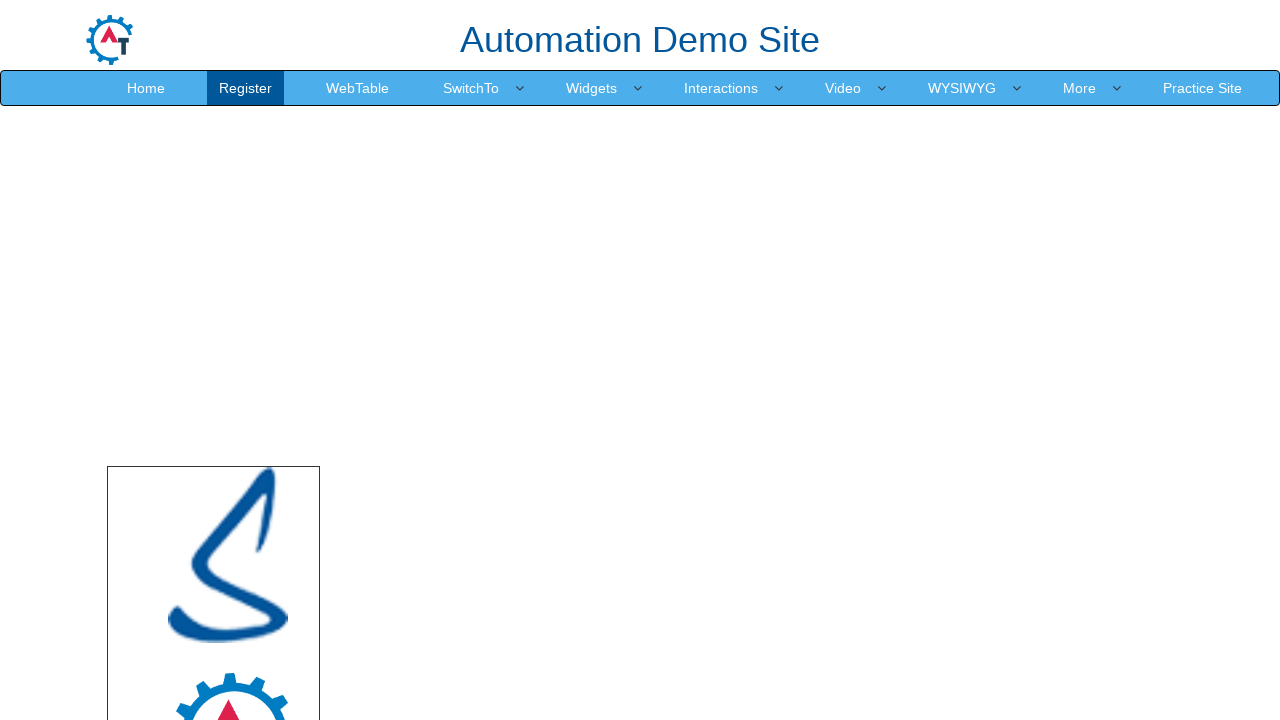

Located source image element with logo.png
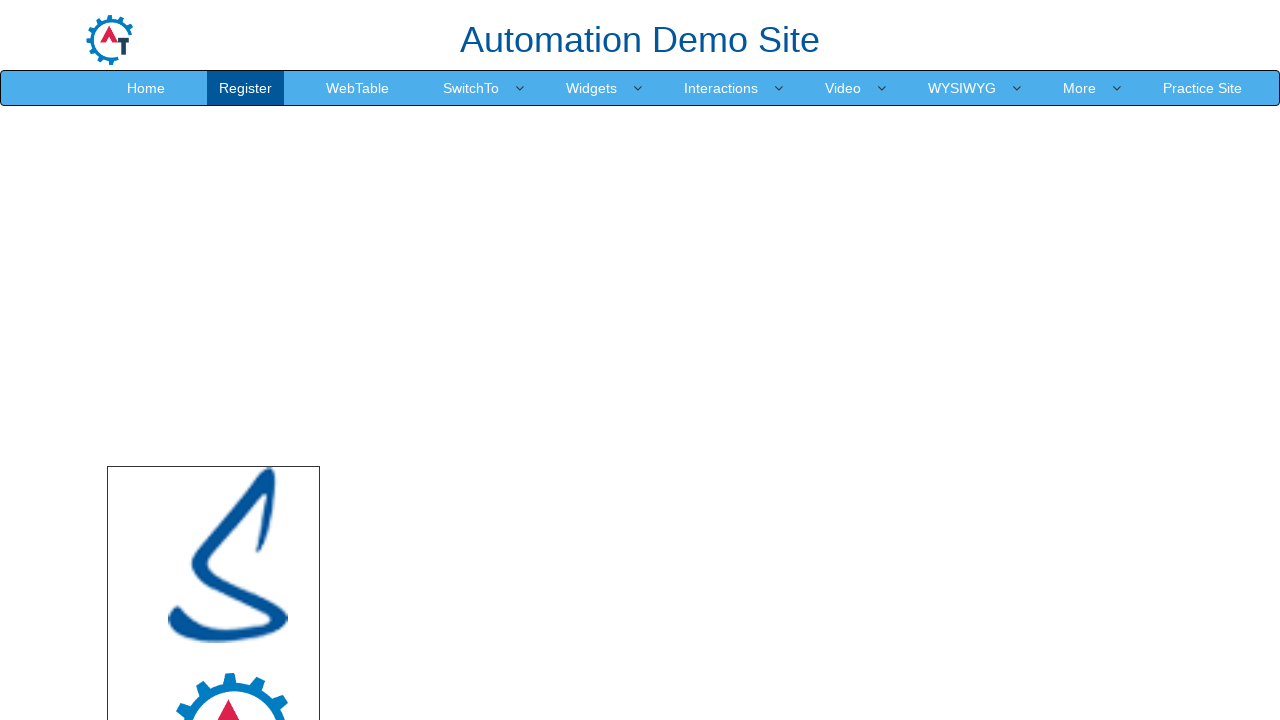

Located target drop area element
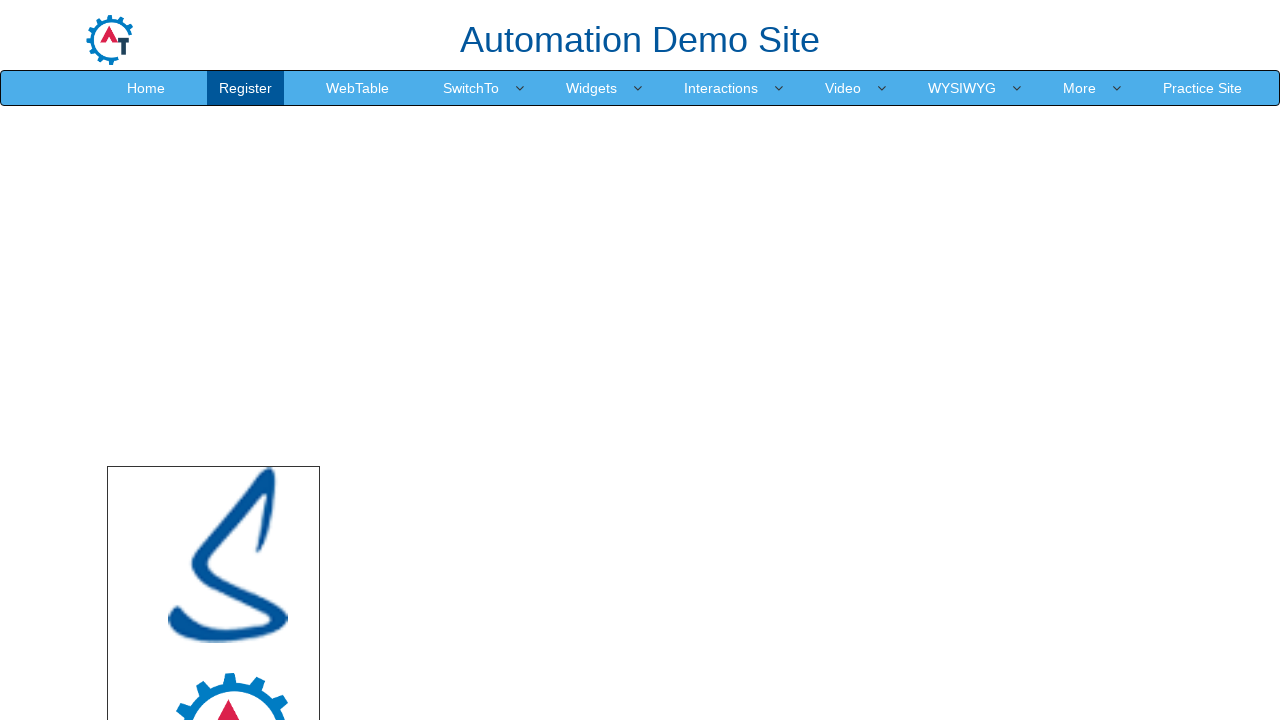

Dragged image to drop area at (747, 545)
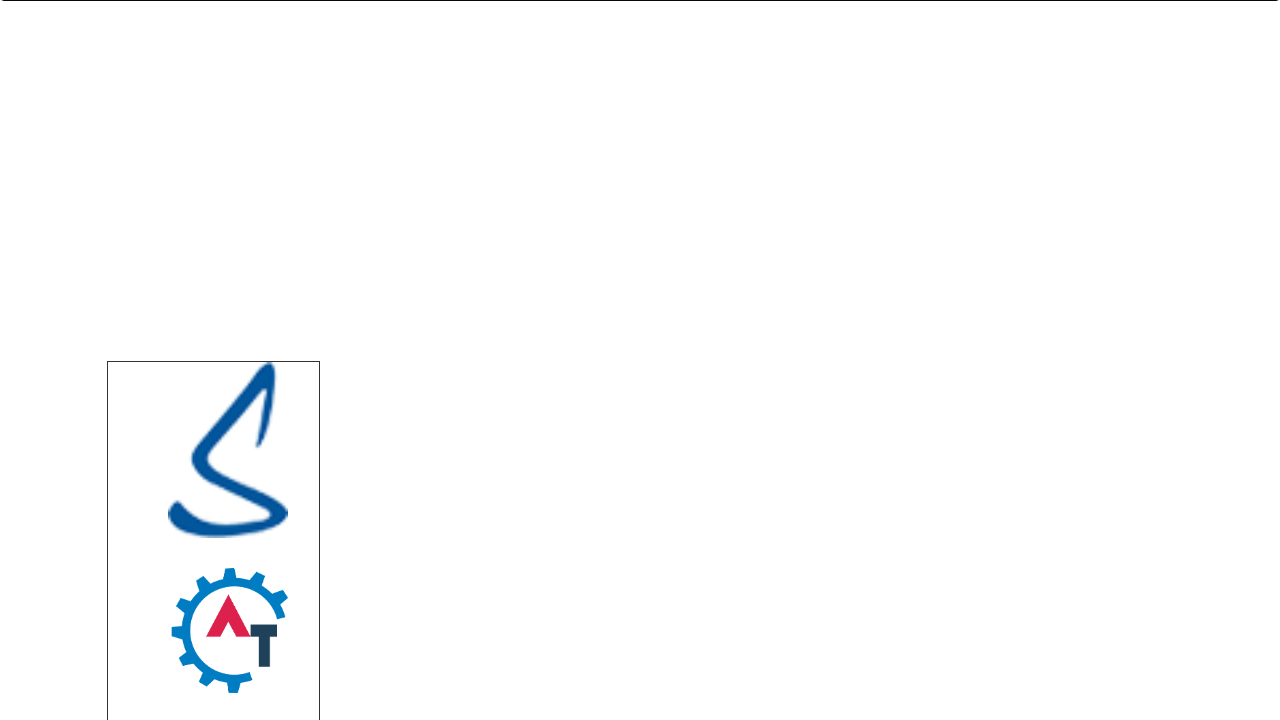

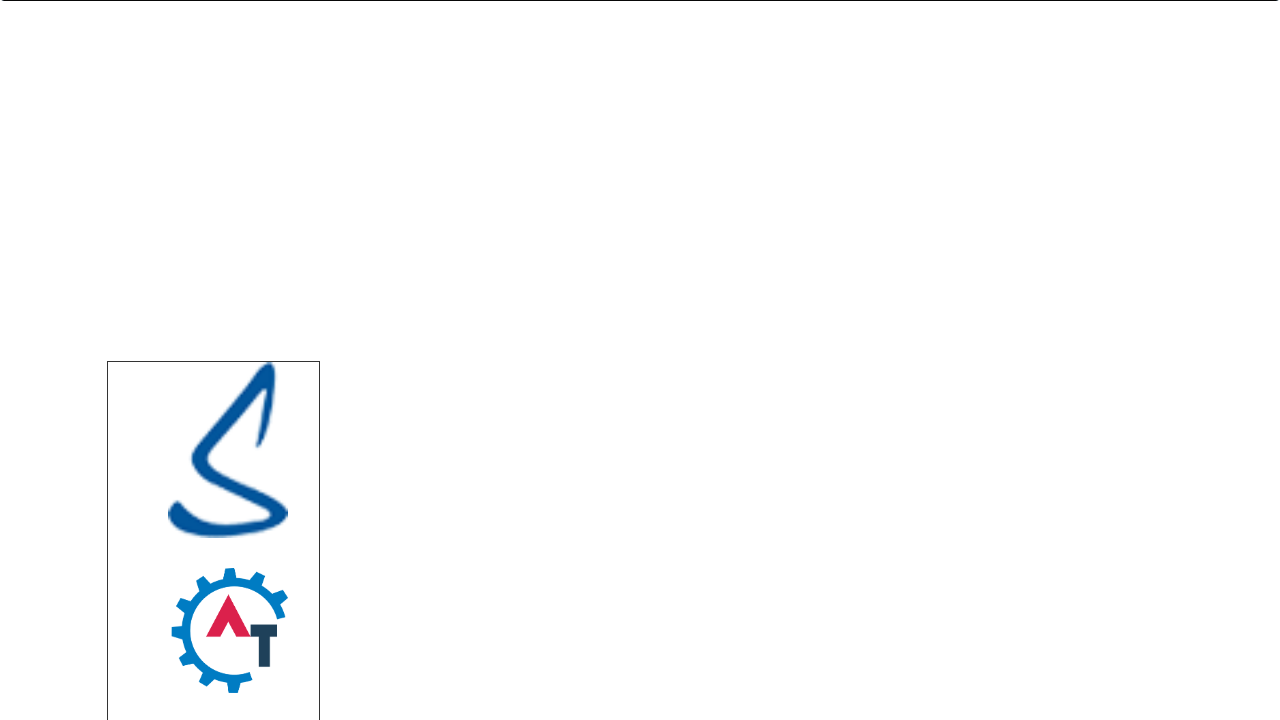